Tests navigating to a different URL

Starting URL: https://refactoring.guru/design-patterns/command

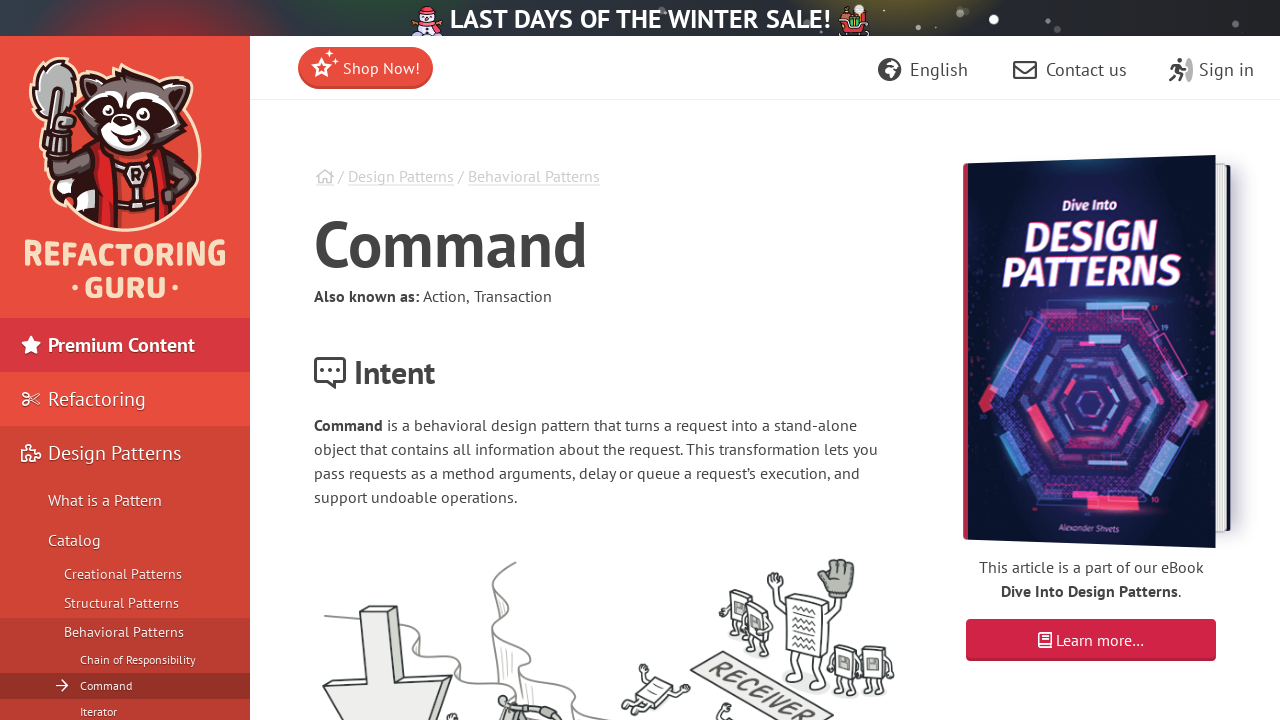

Navigated to design patterns page
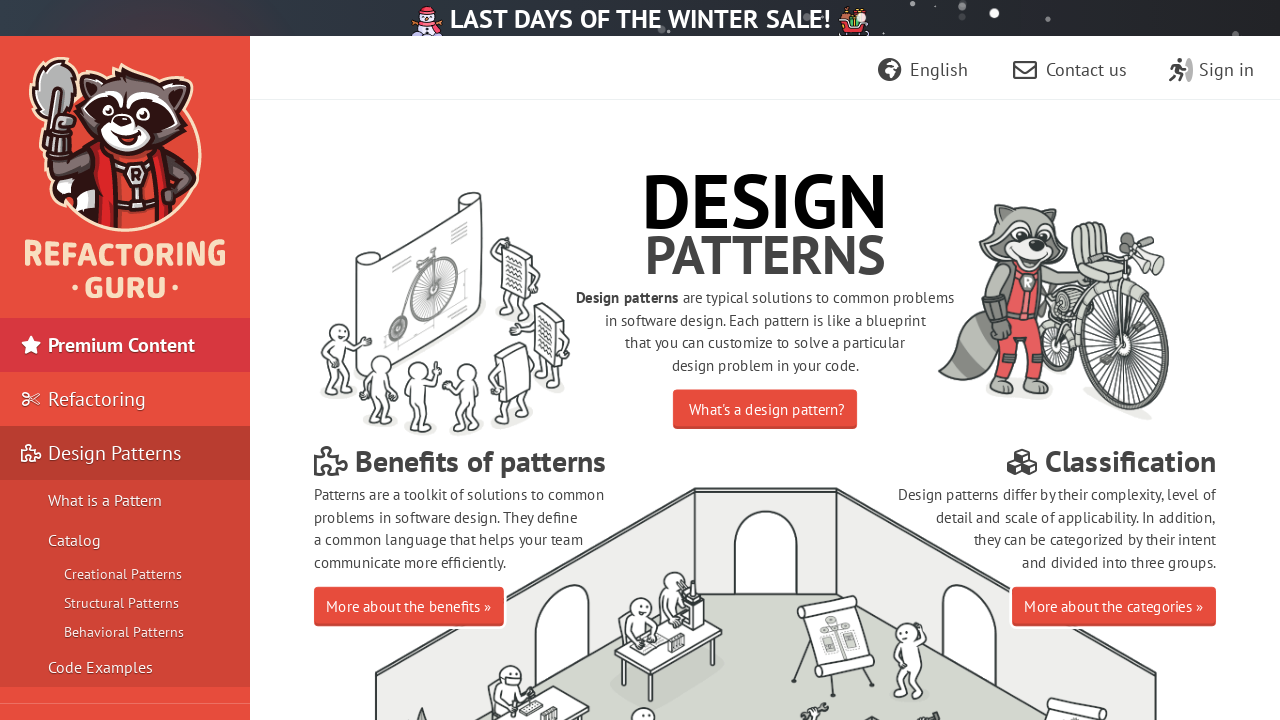

Verified navigation to design patterns URL
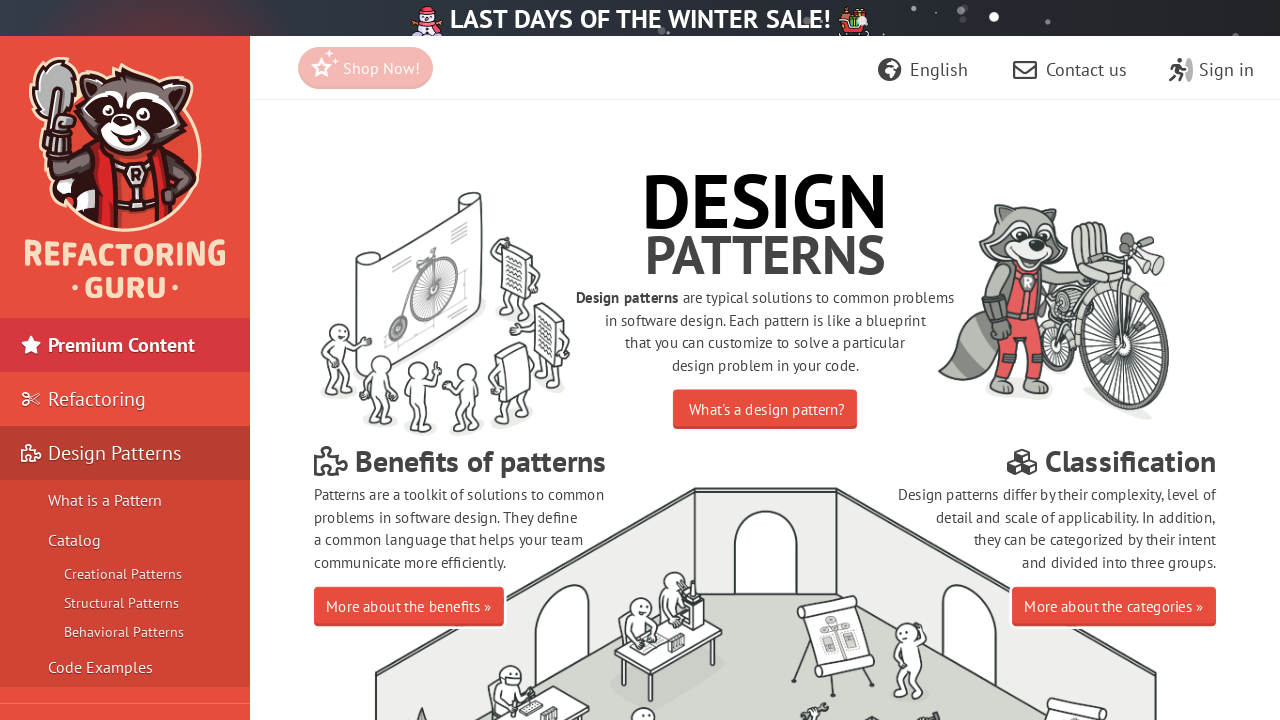

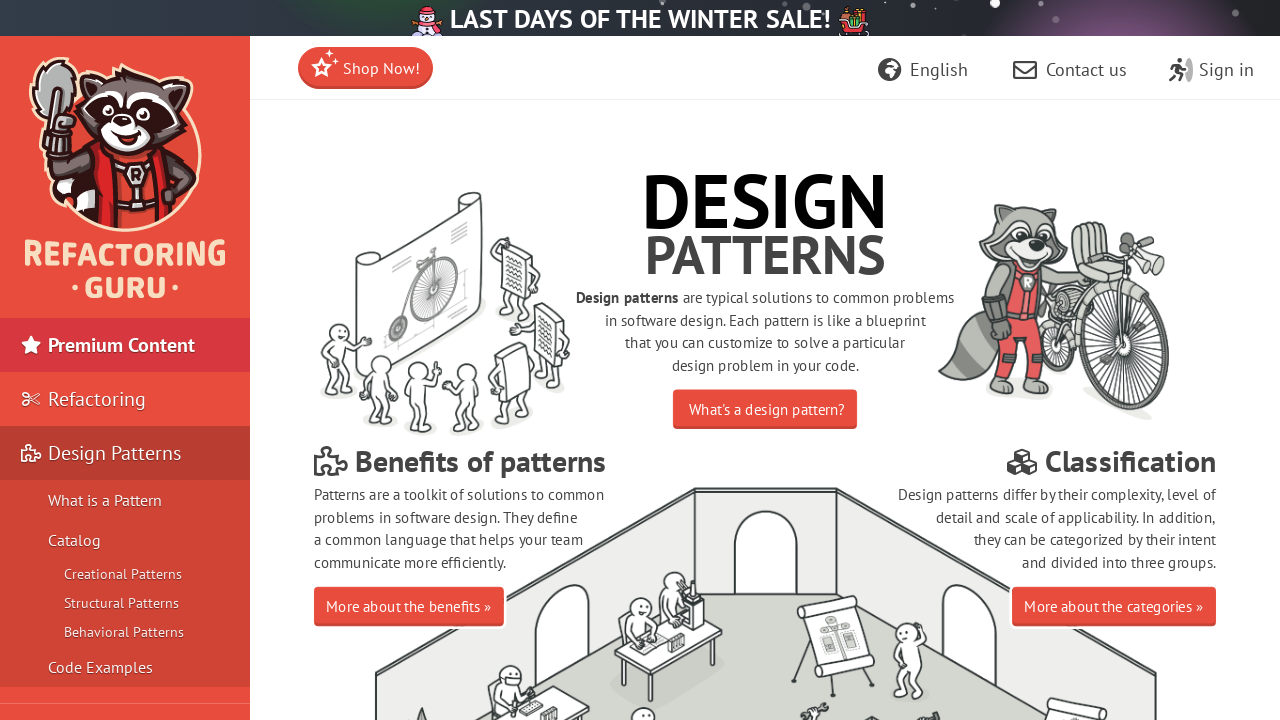